Tests navigation through TechBrain.ai website by clicking on a list item, selecting a quiz topic, starting the quiz, and clicking through checkbox options in a loop.

Starting URL: https://techbrain.ai/

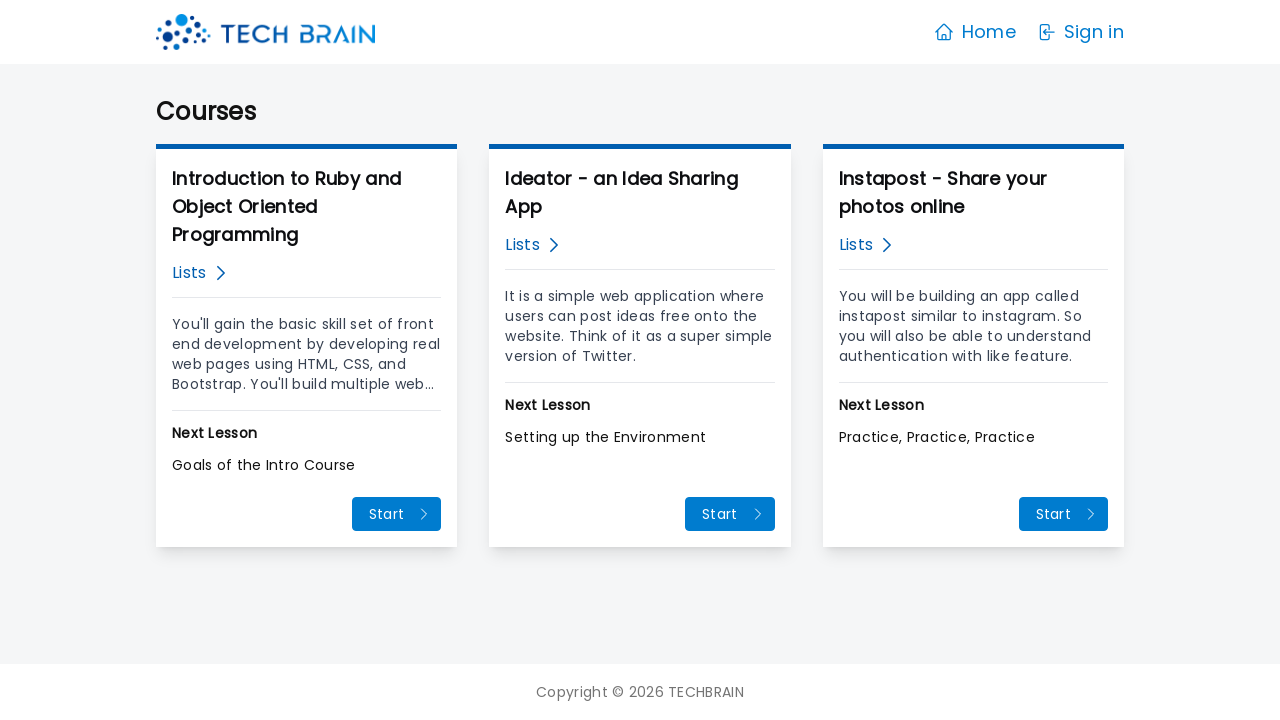

Clicked on the first list item link at (189, 273) on (//a[@class="flex mb-3"]/span[@class="text-blue-700"])[1]
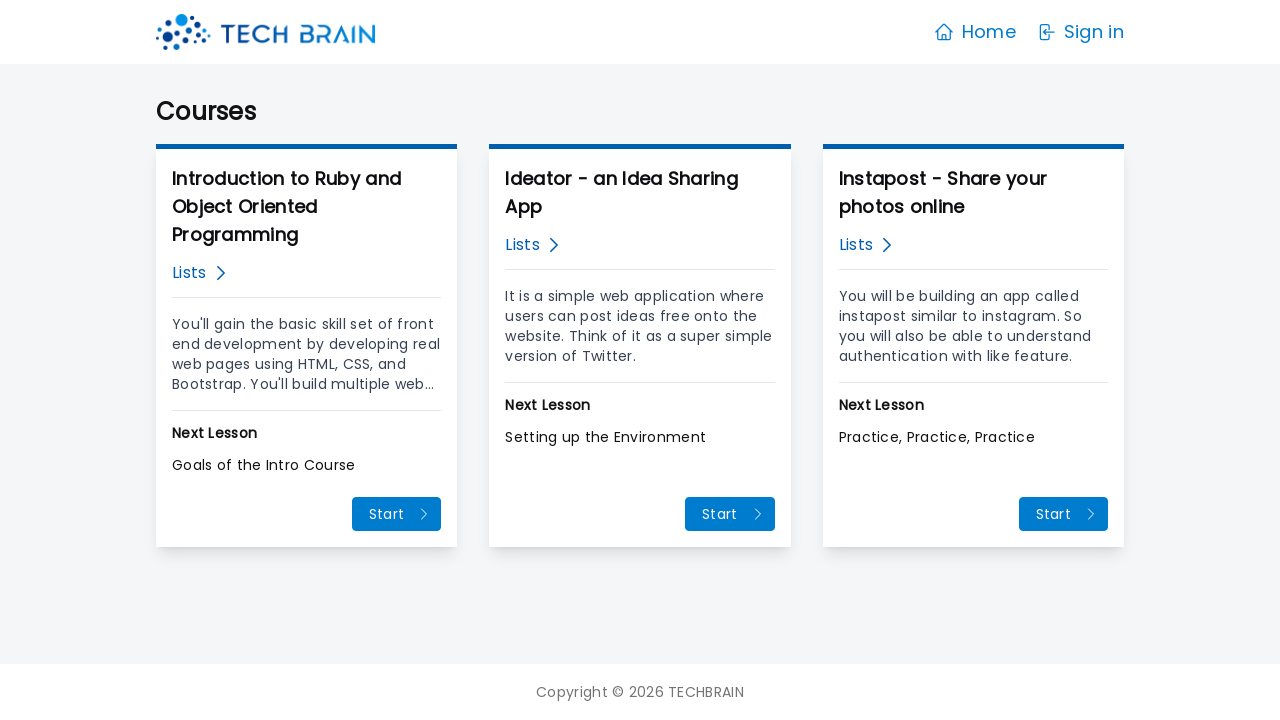

Waited 2 seconds after clicking list item
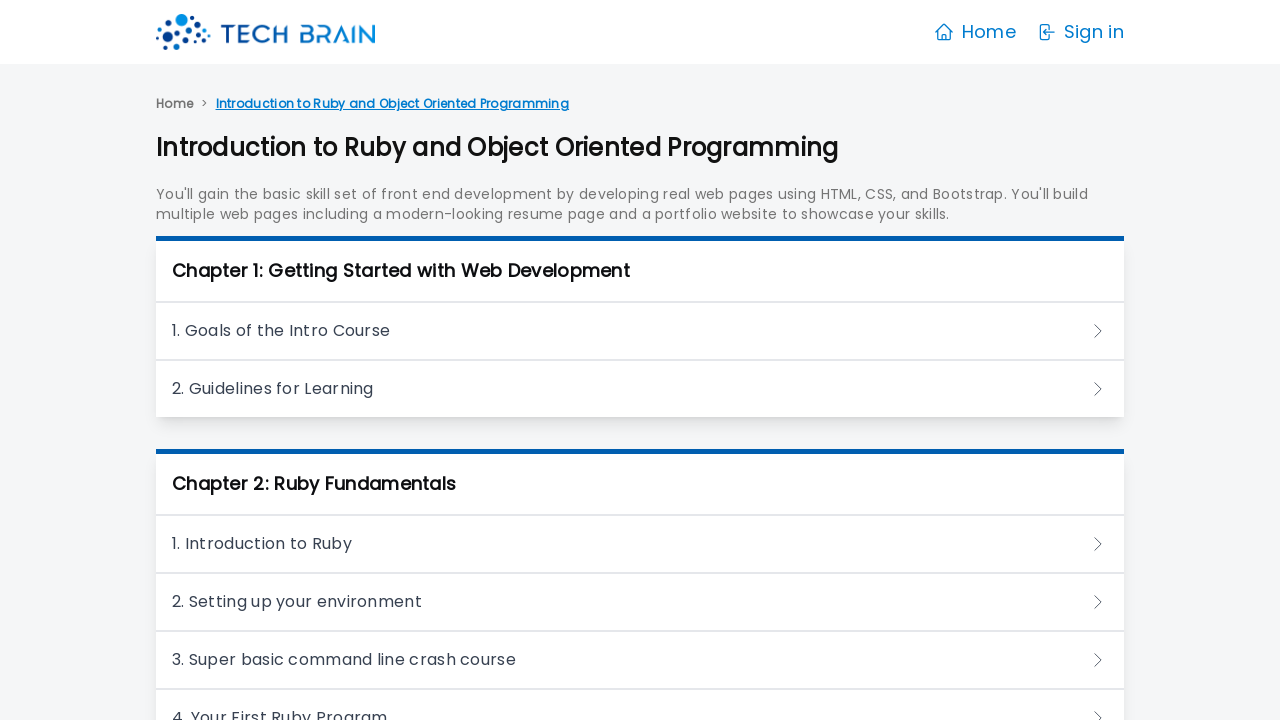

Clicked on the 7th quiz section heading at (640, 360) on xpath=//h3[@class][7]
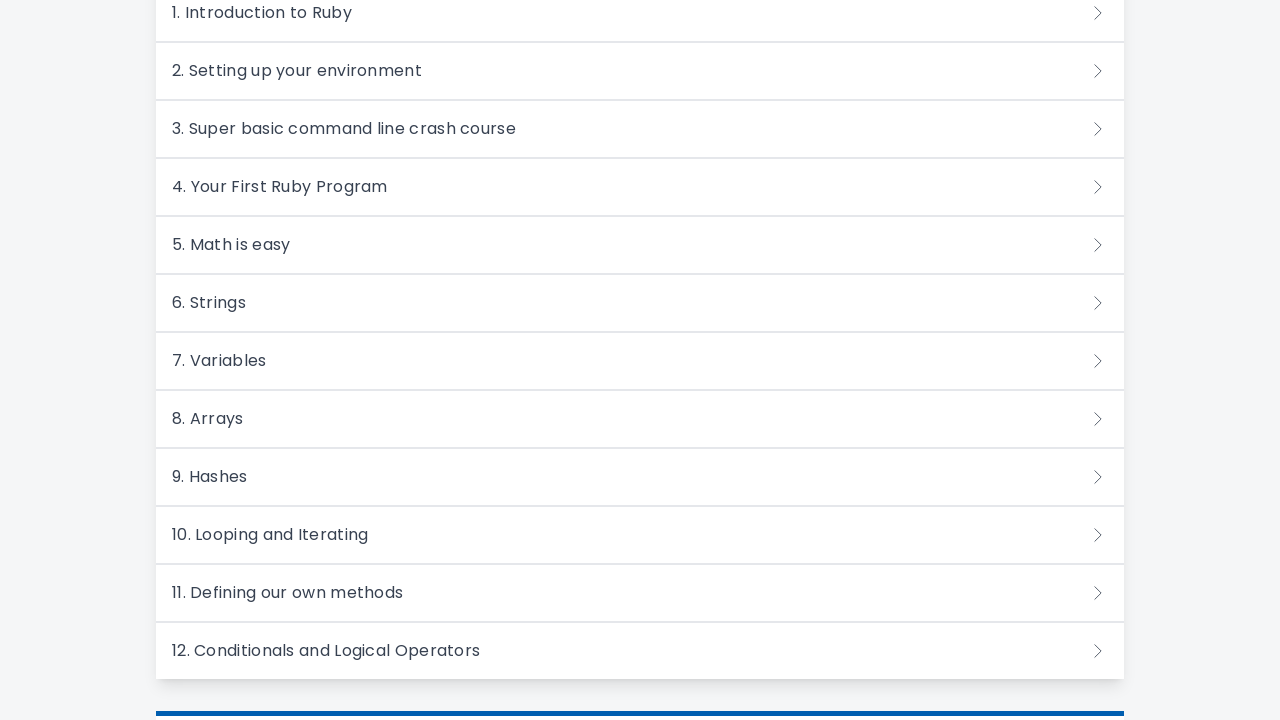

Waited 2 seconds after clicking quiz section
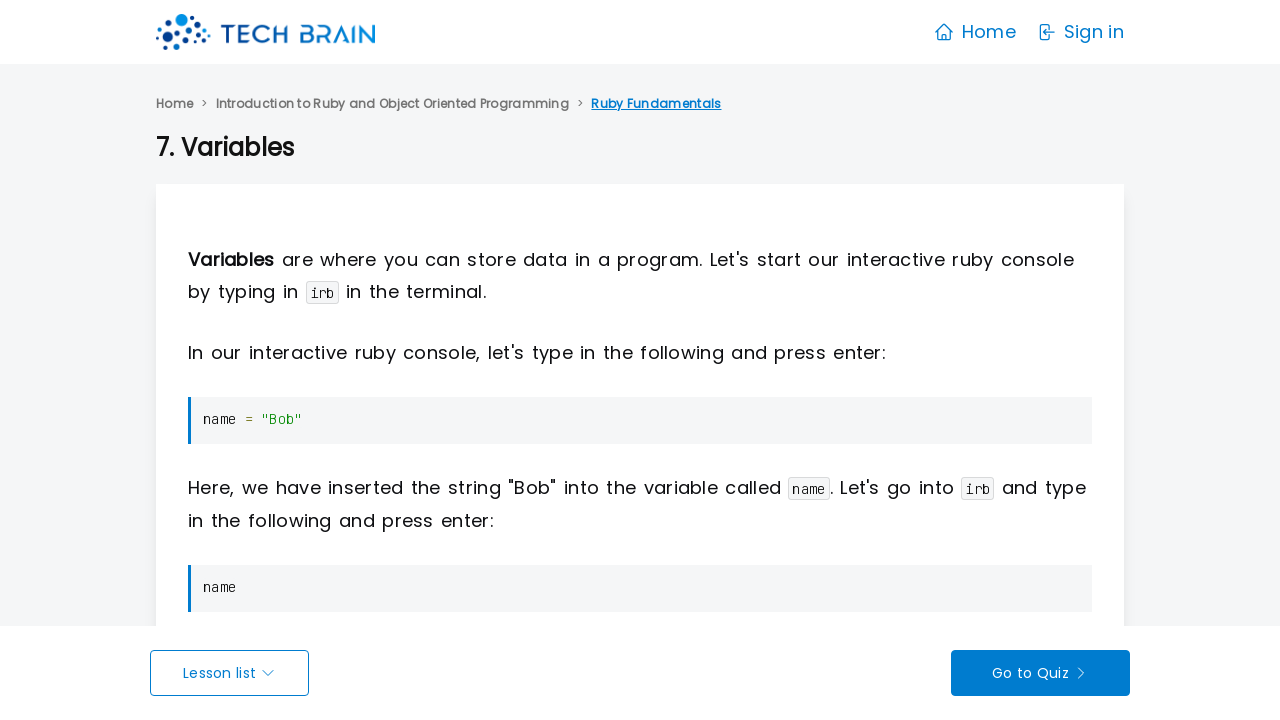

Clicked to start the quiz at (1032, 673) on (//span[@class="pr-1"])[2]
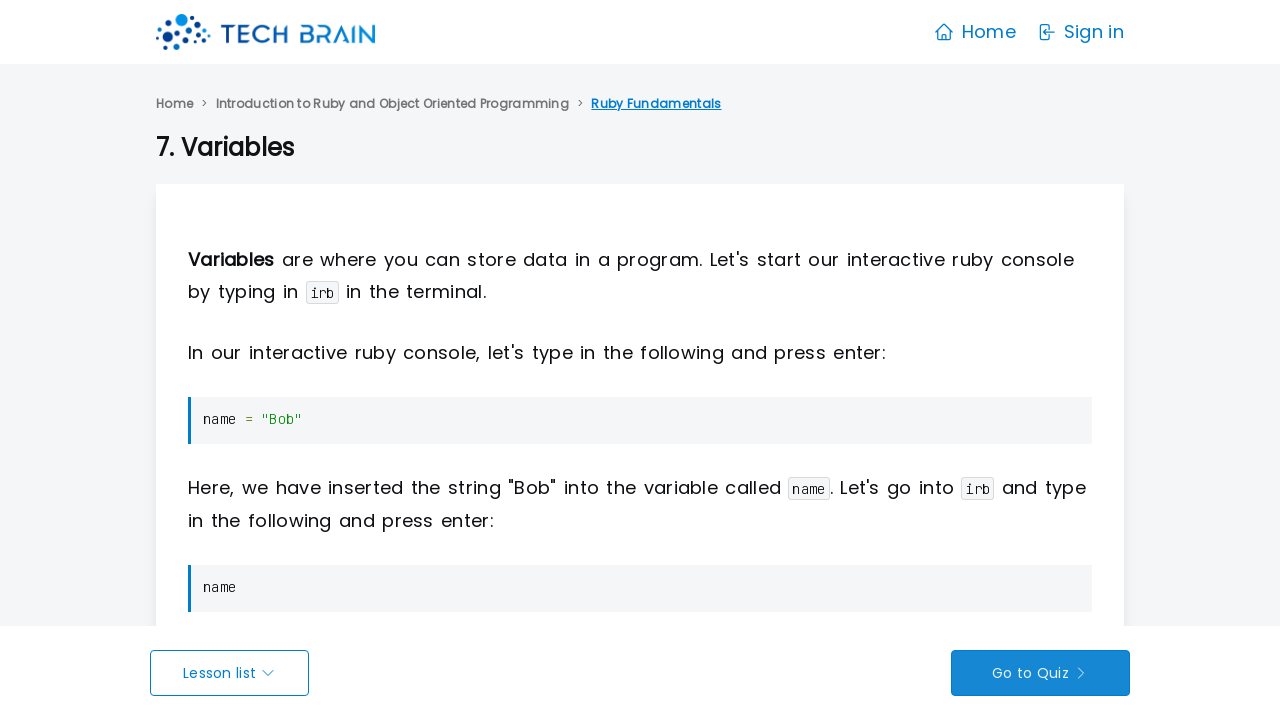

Waited 2 seconds after starting quiz
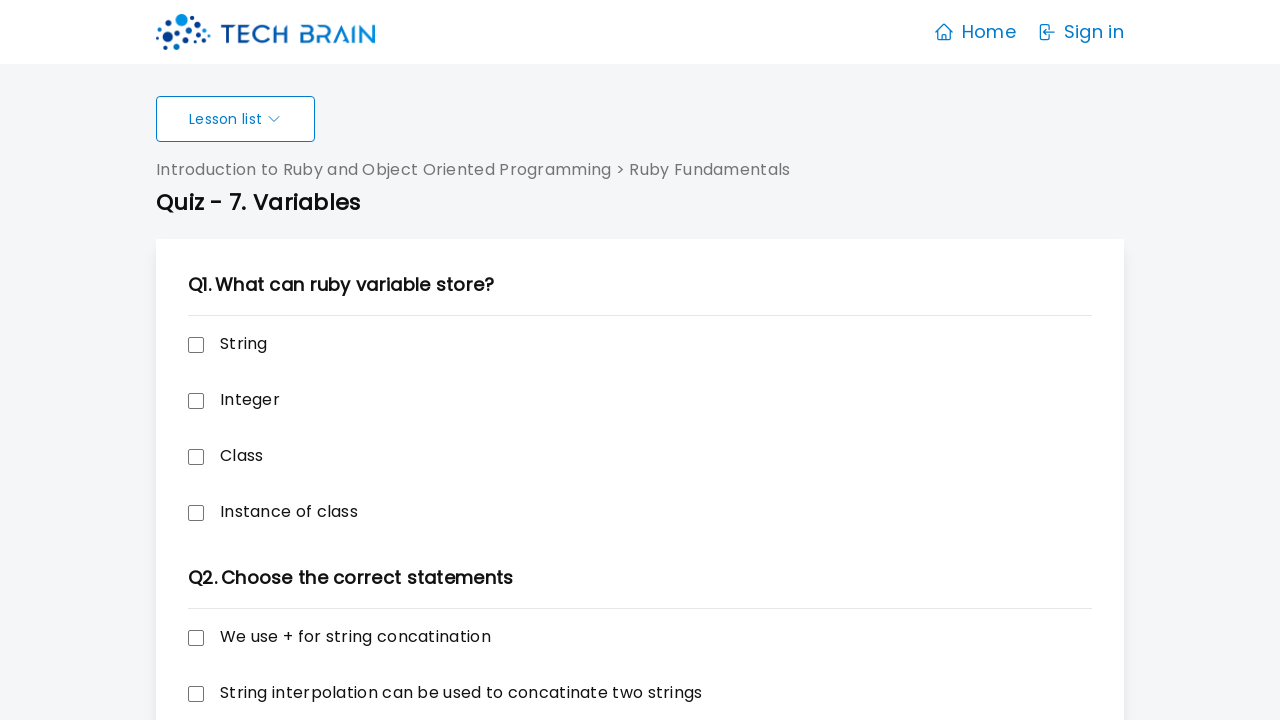

Clicked checkbox option 1 at (204, 344) on xpath=//label[@class="checkbox"]
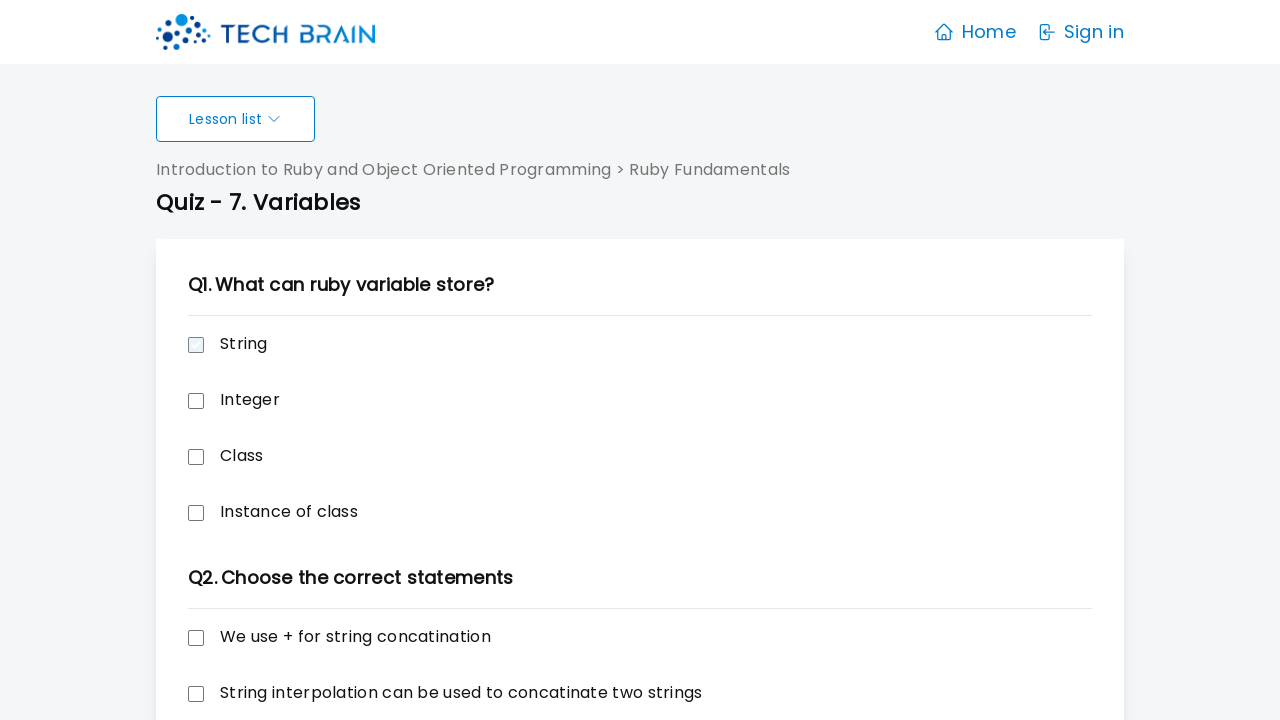

Waited 2 seconds after clicking checkbox option 1
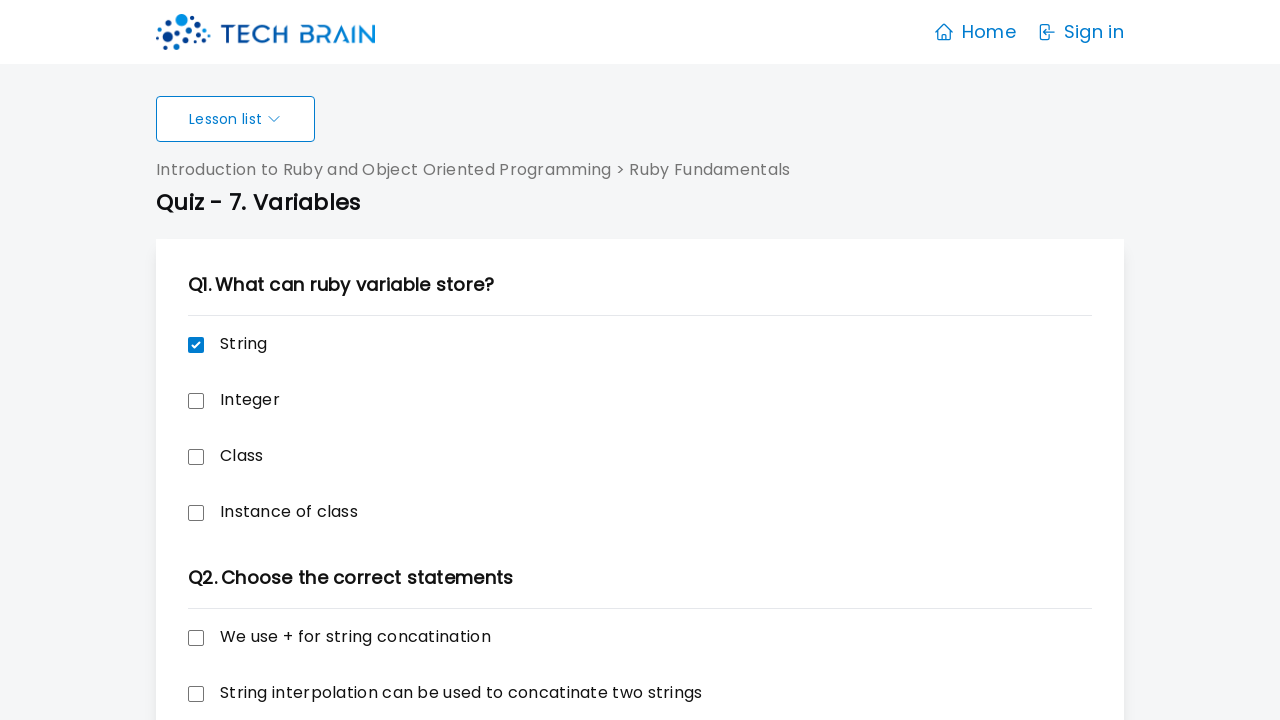

Clicked checkbox option 2 at (204, 344) on xpath=//label[@class="checkbox"]
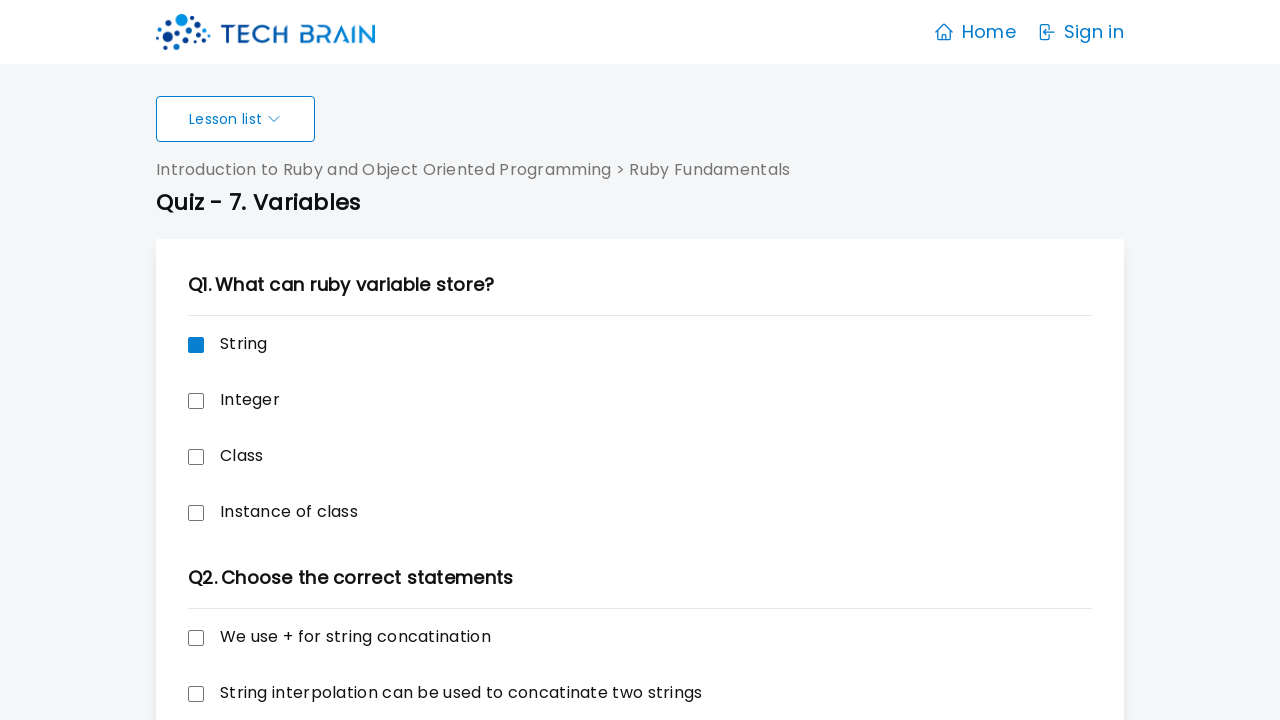

Waited 2 seconds after clicking checkbox option 2
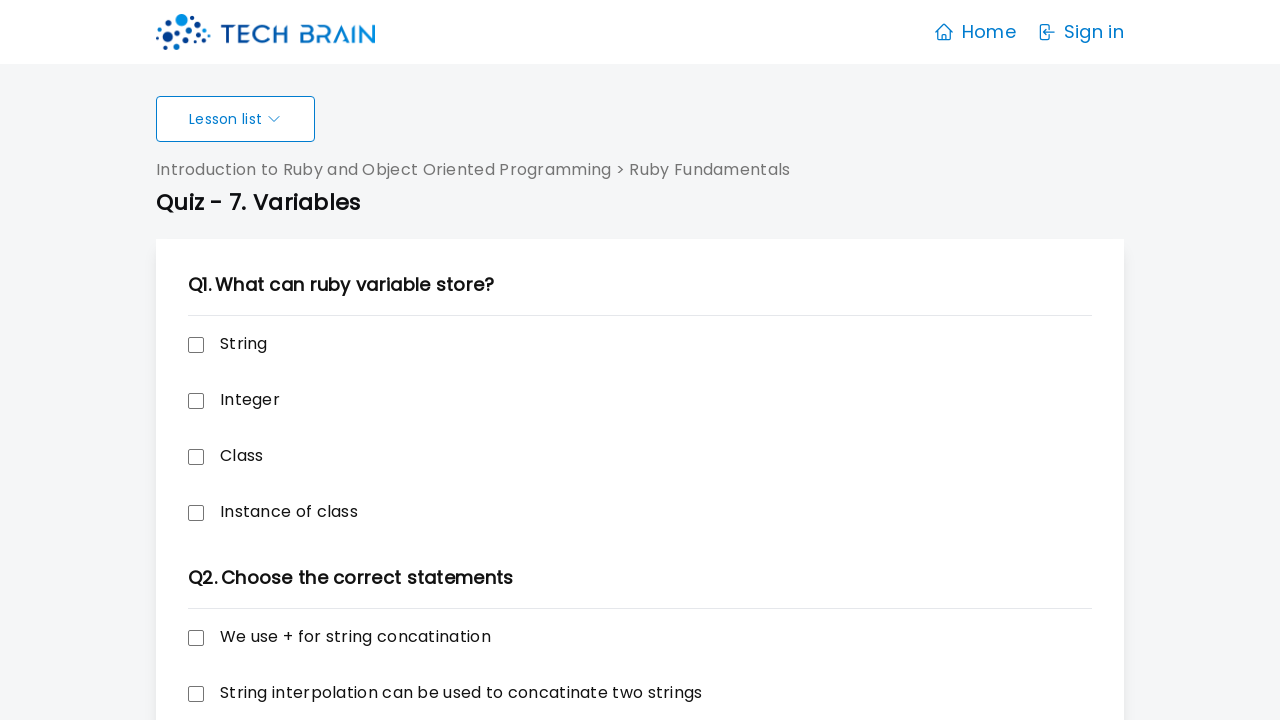

Clicked checkbox option 3 at (204, 344) on xpath=//label[@class="checkbox"]
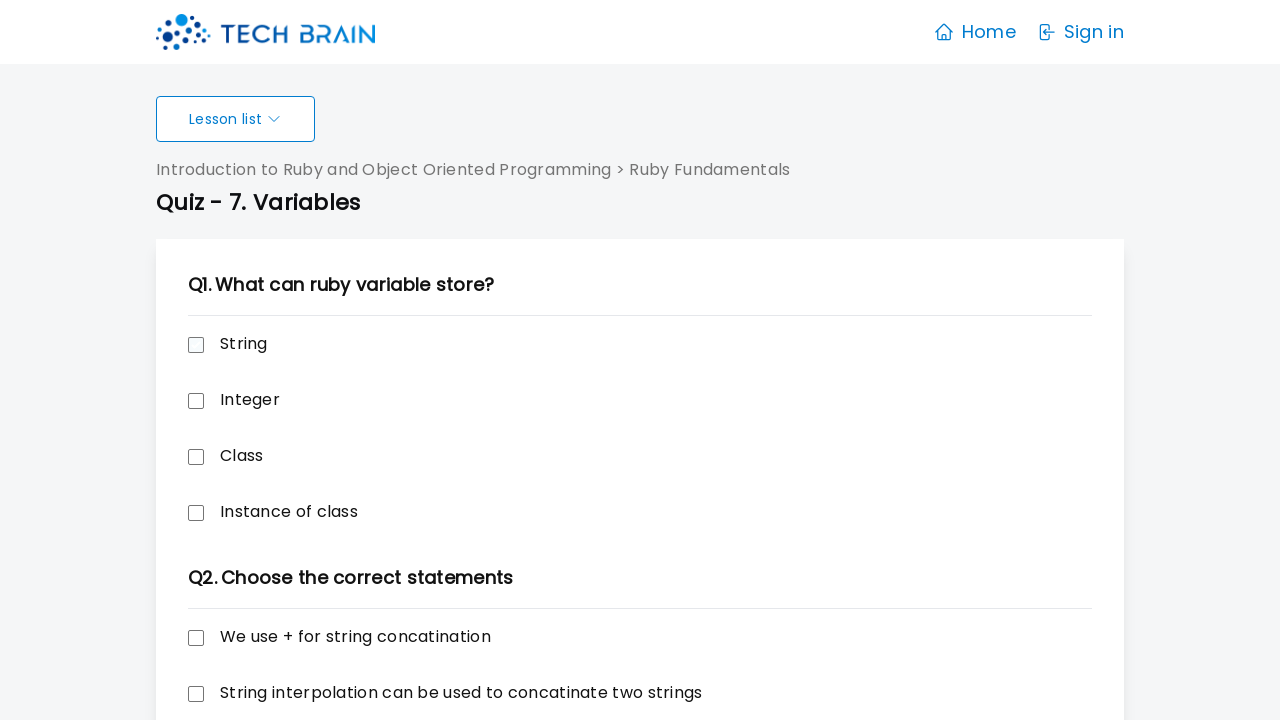

Waited 2 seconds after clicking checkbox option 3
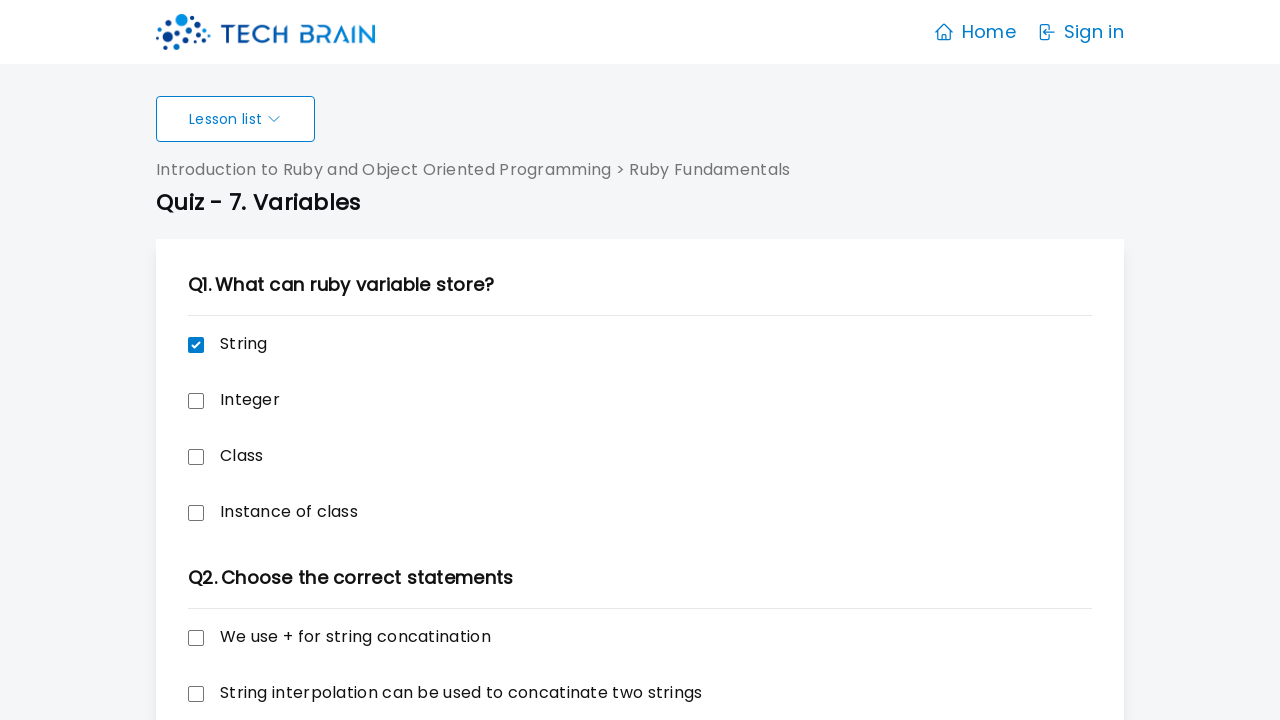

Clicked checkbox option 4 at (204, 344) on xpath=//label[@class="checkbox"]
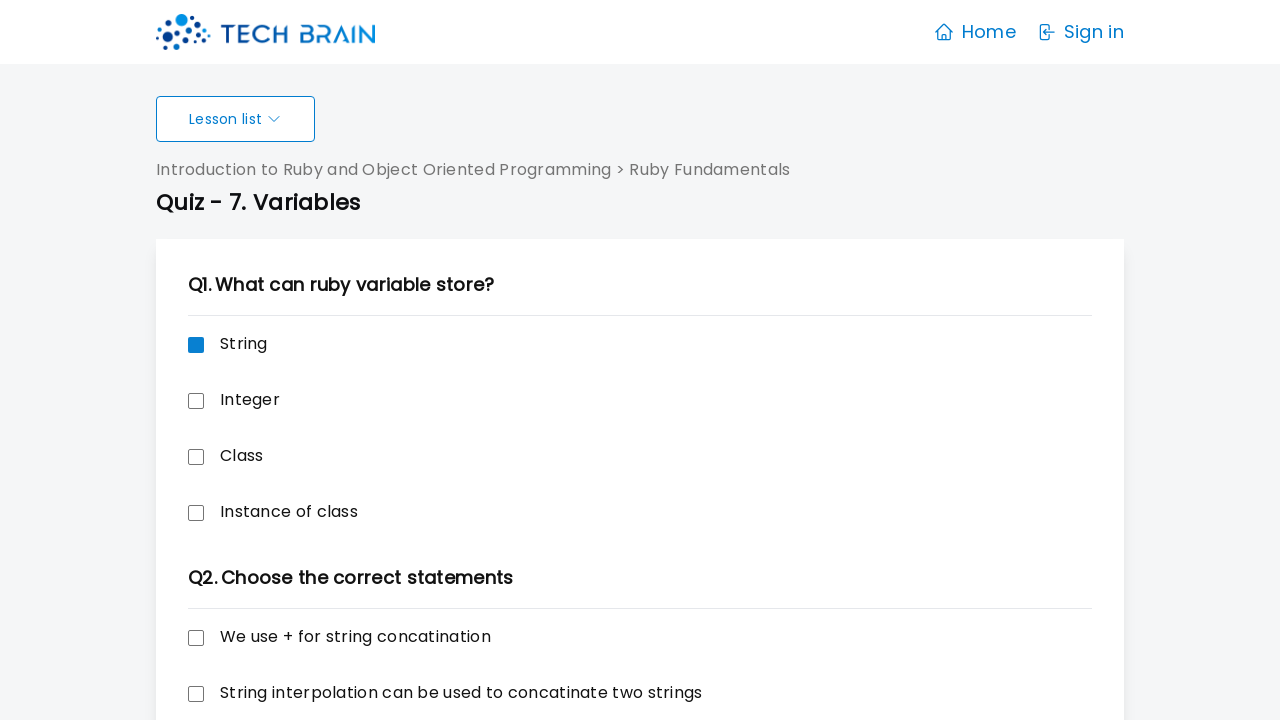

Waited 2 seconds after clicking checkbox option 4
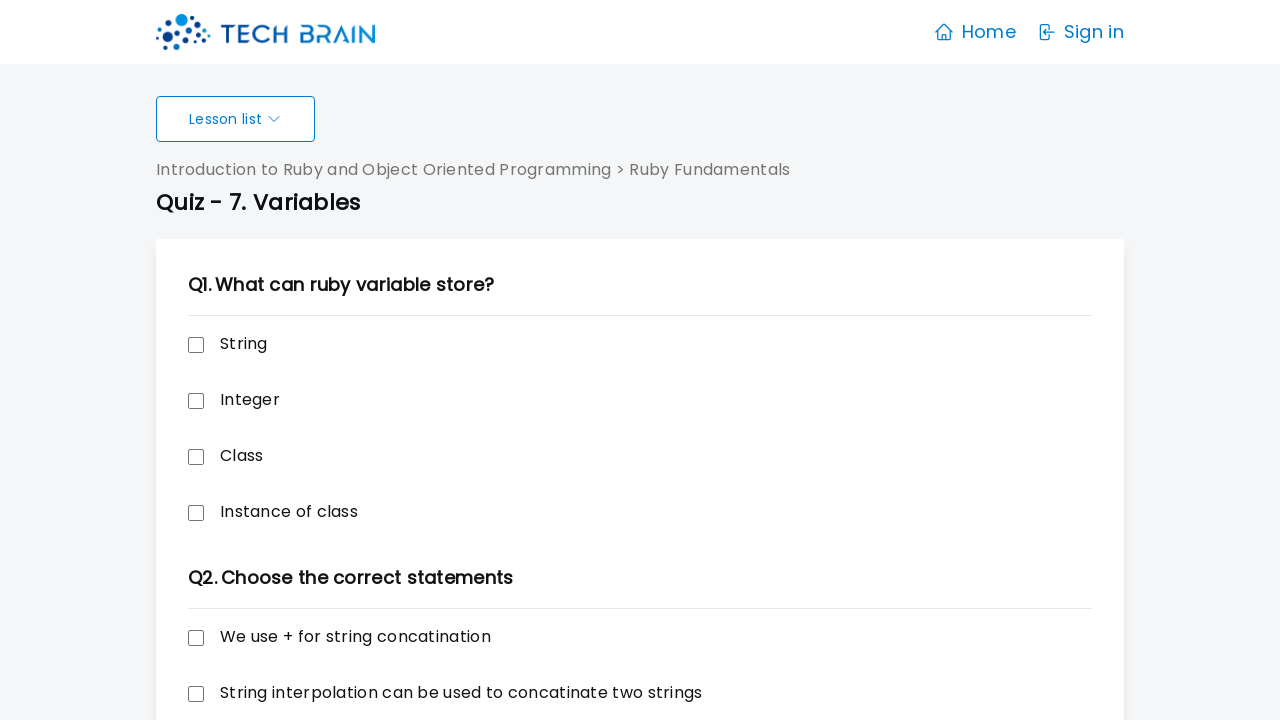

Clicked checkbox option 5 at (204, 344) on xpath=//label[@class="checkbox"]
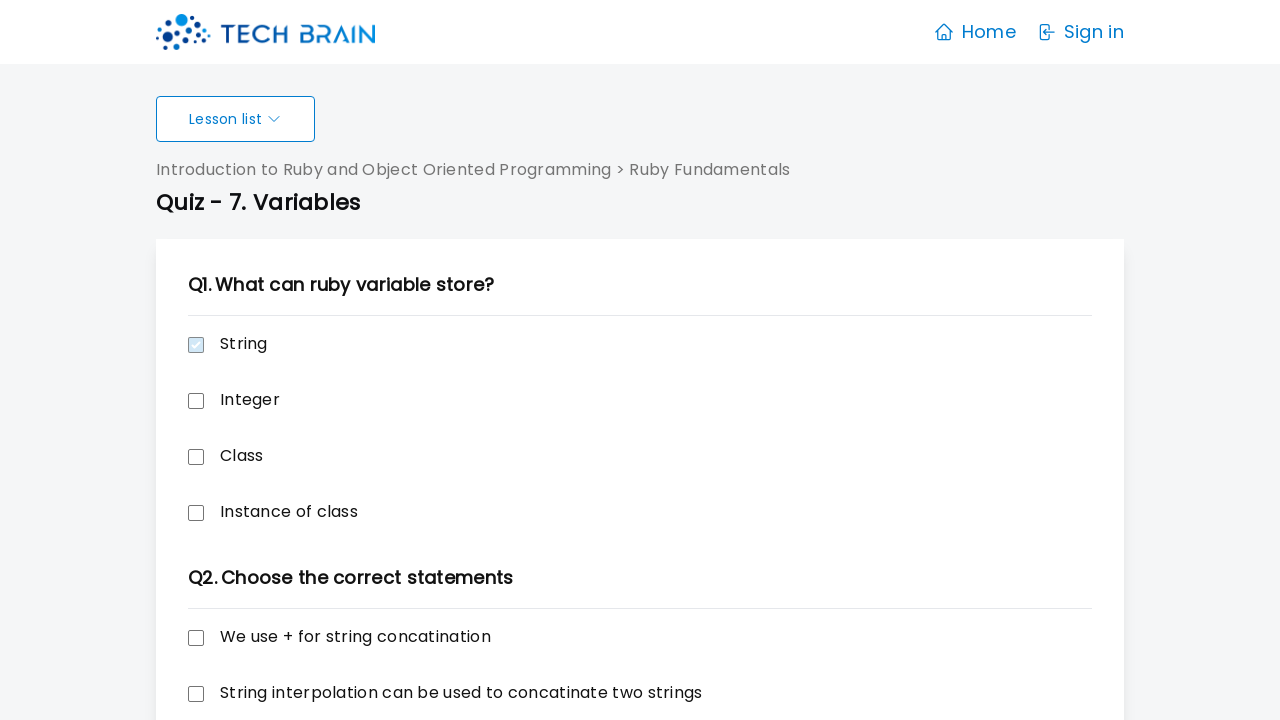

Waited 2 seconds after clicking checkbox option 5
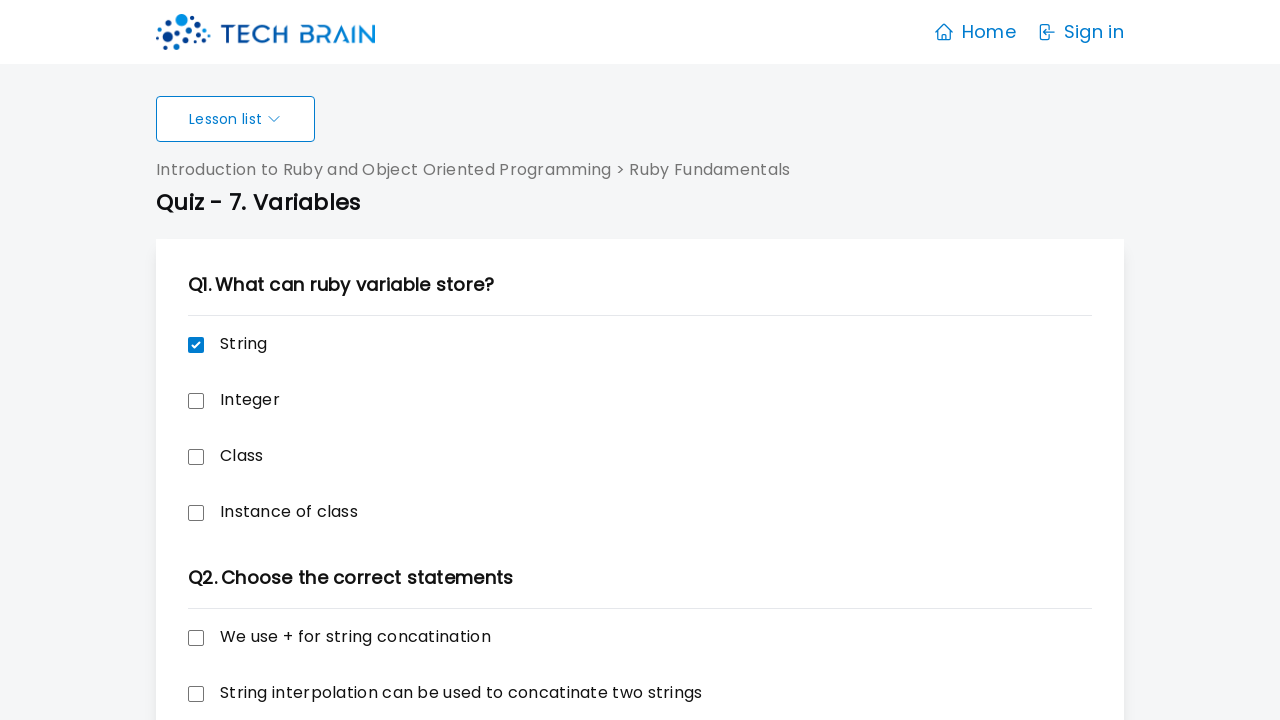

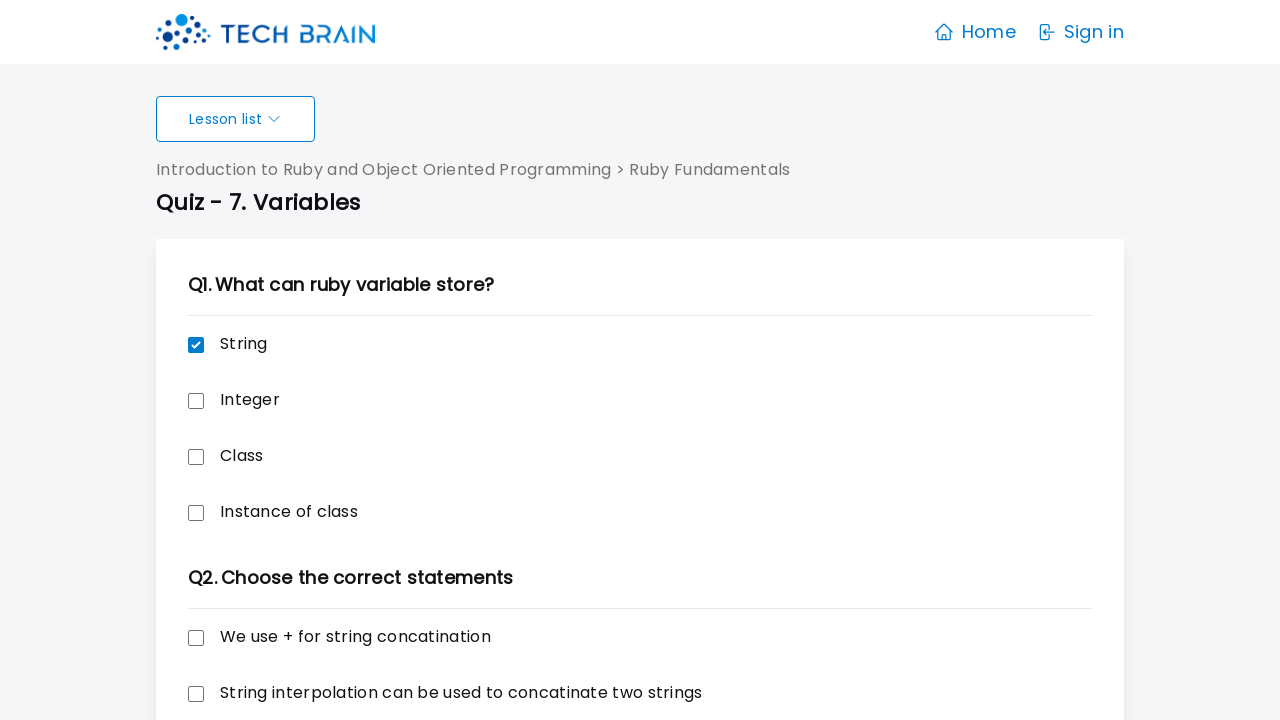